Tests triangle calculator with equilateral triangle inputs - Edge browser version.

Starting URL: https://www.calculator.net/triangle-calculator.html

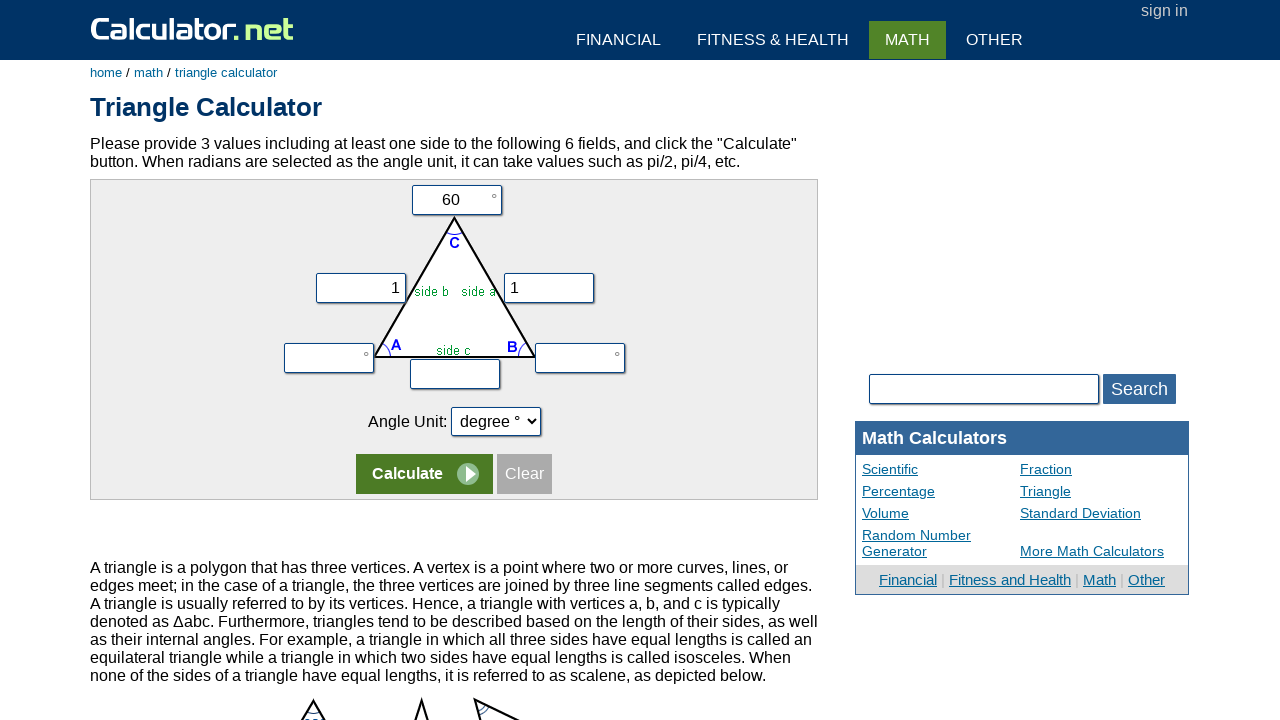

Clicked on vc field at (456, 200) on input[name='vc']
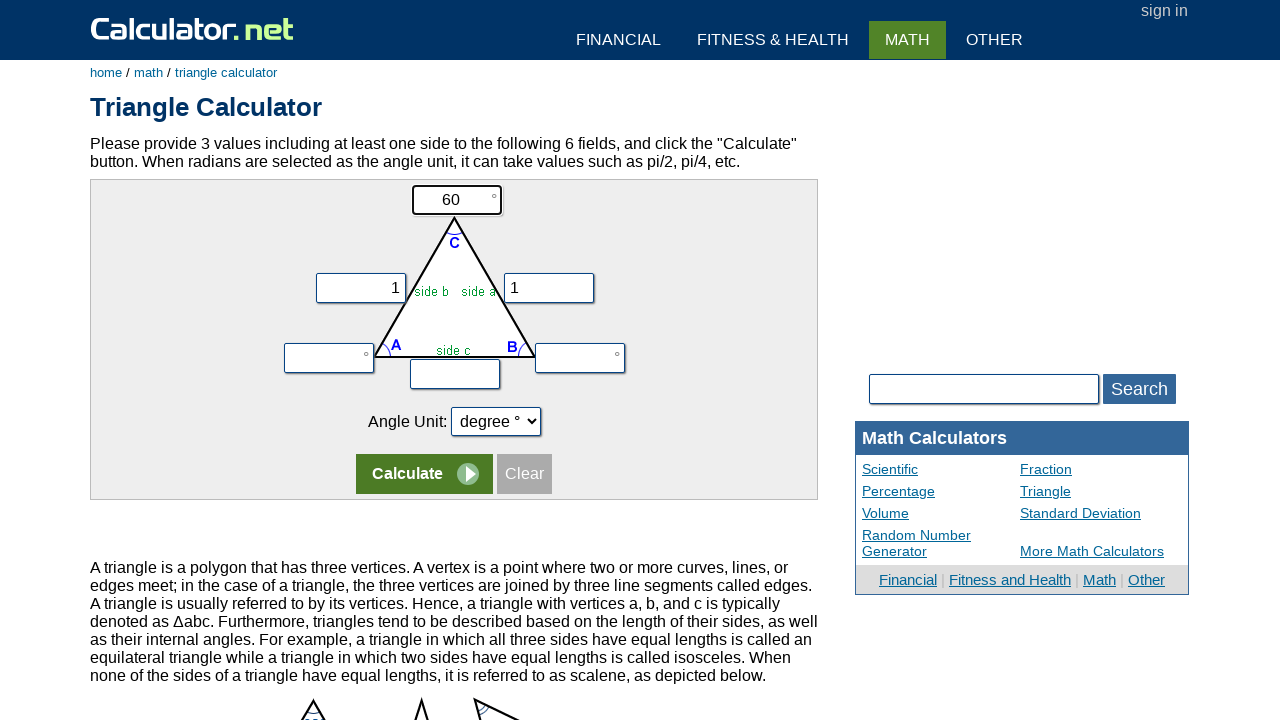

Filled vc field with '0' on input[name='vc']
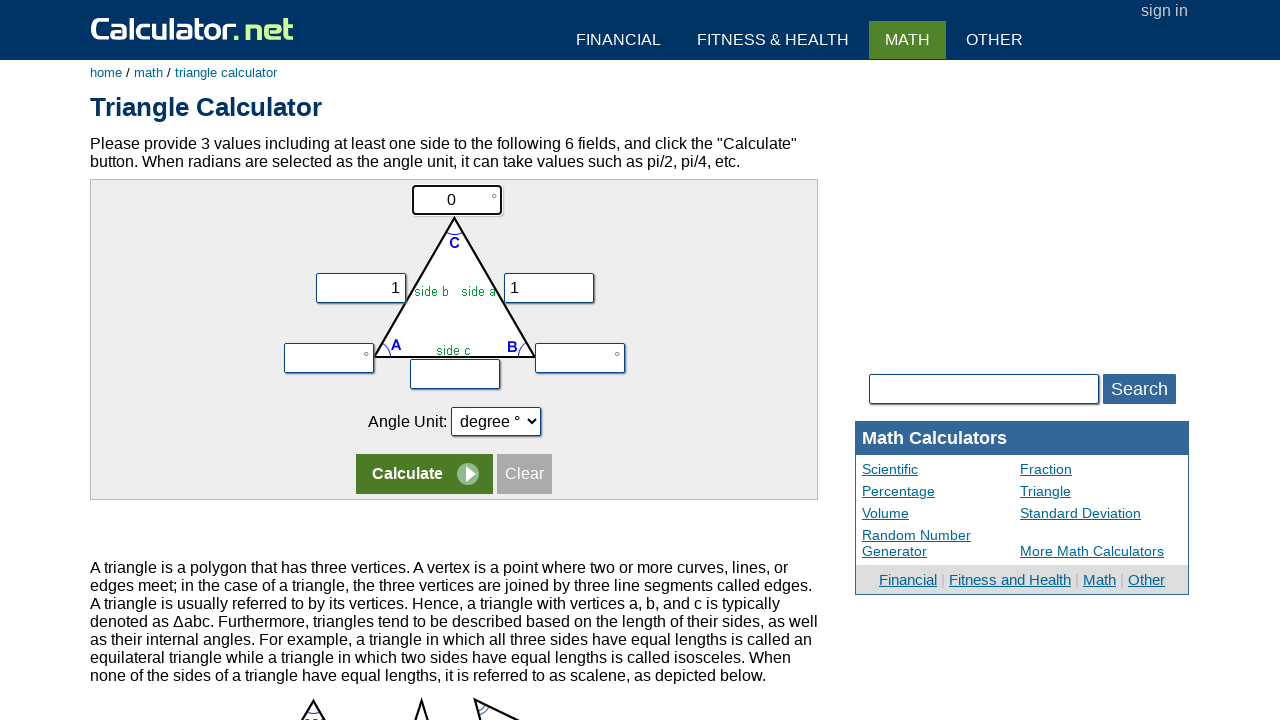

Clicked on vx field at (360, 288) on input[name='vx']
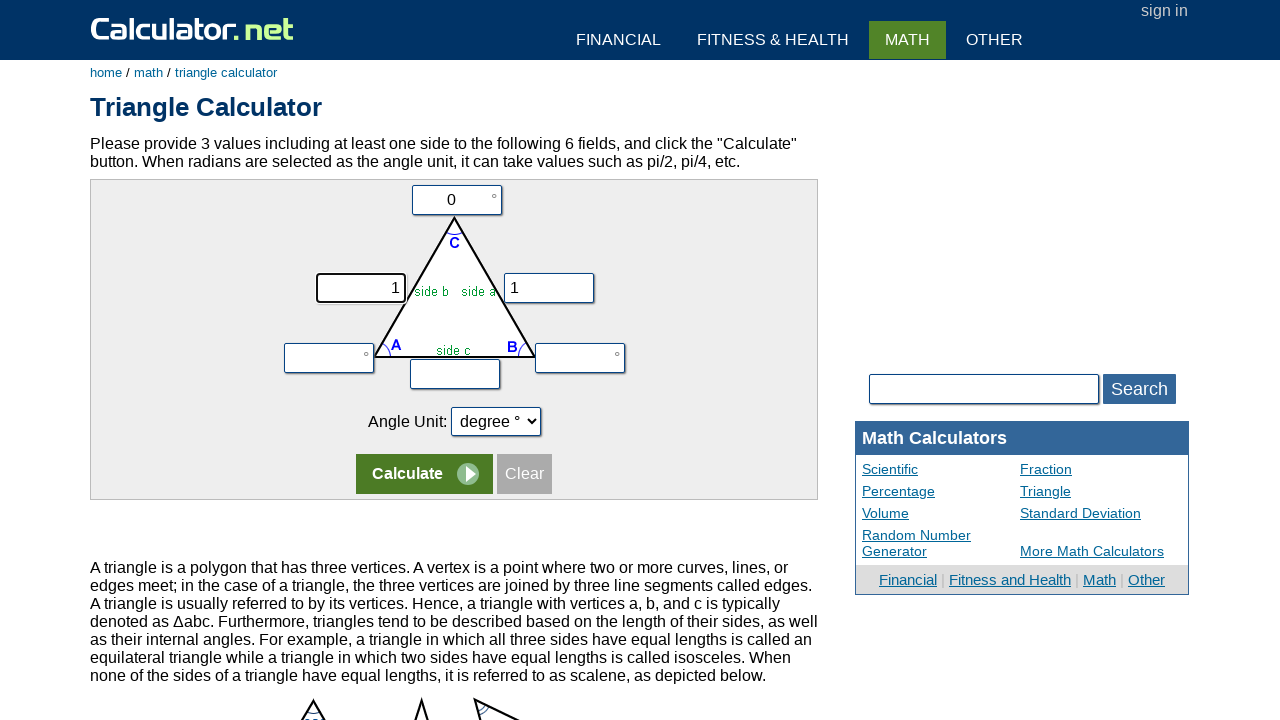

Clicked on vy field at (549, 288) on input[name='vy']
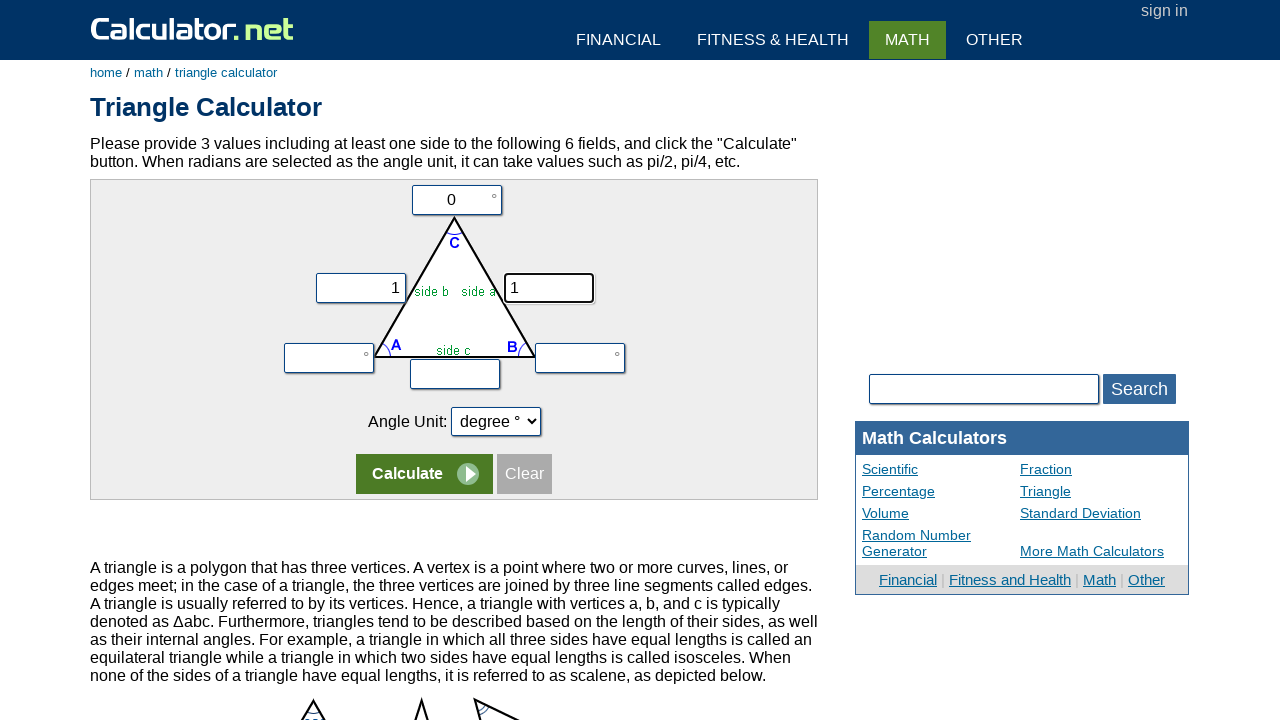

Clicked on vz field at (455, 374) on input[name='vz']
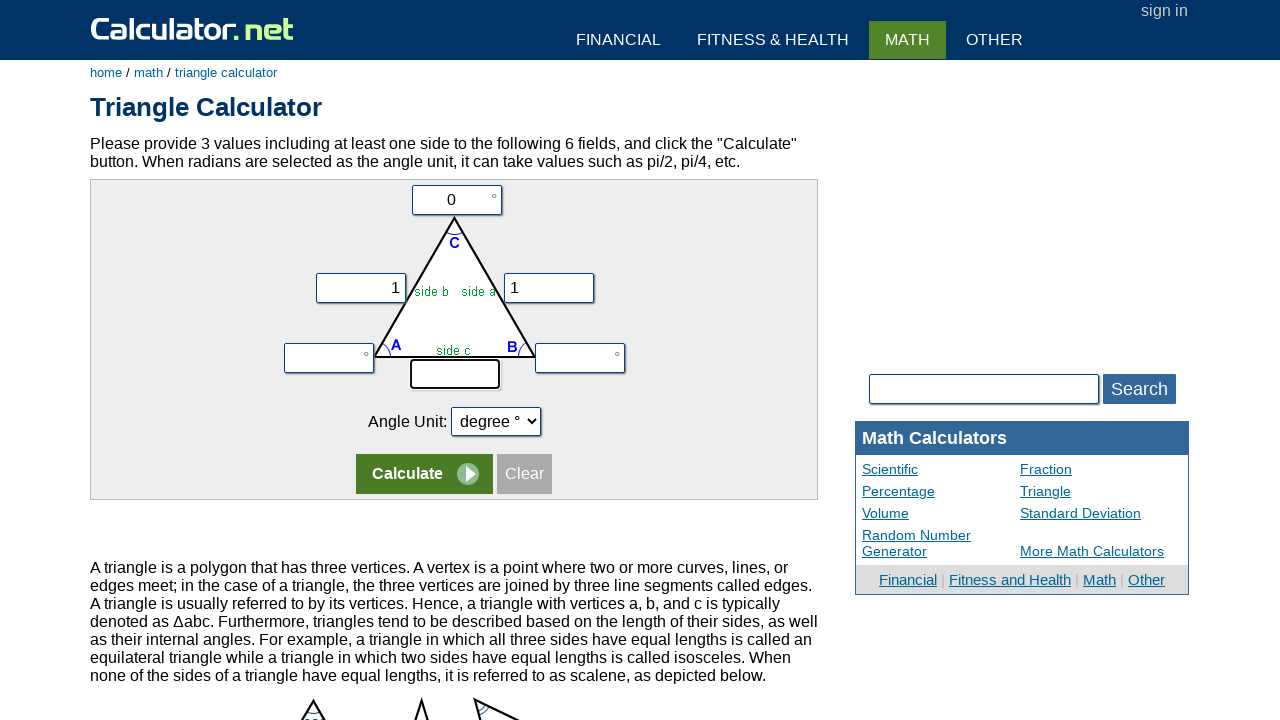

Filled vz field with '1' on input[name='vz']
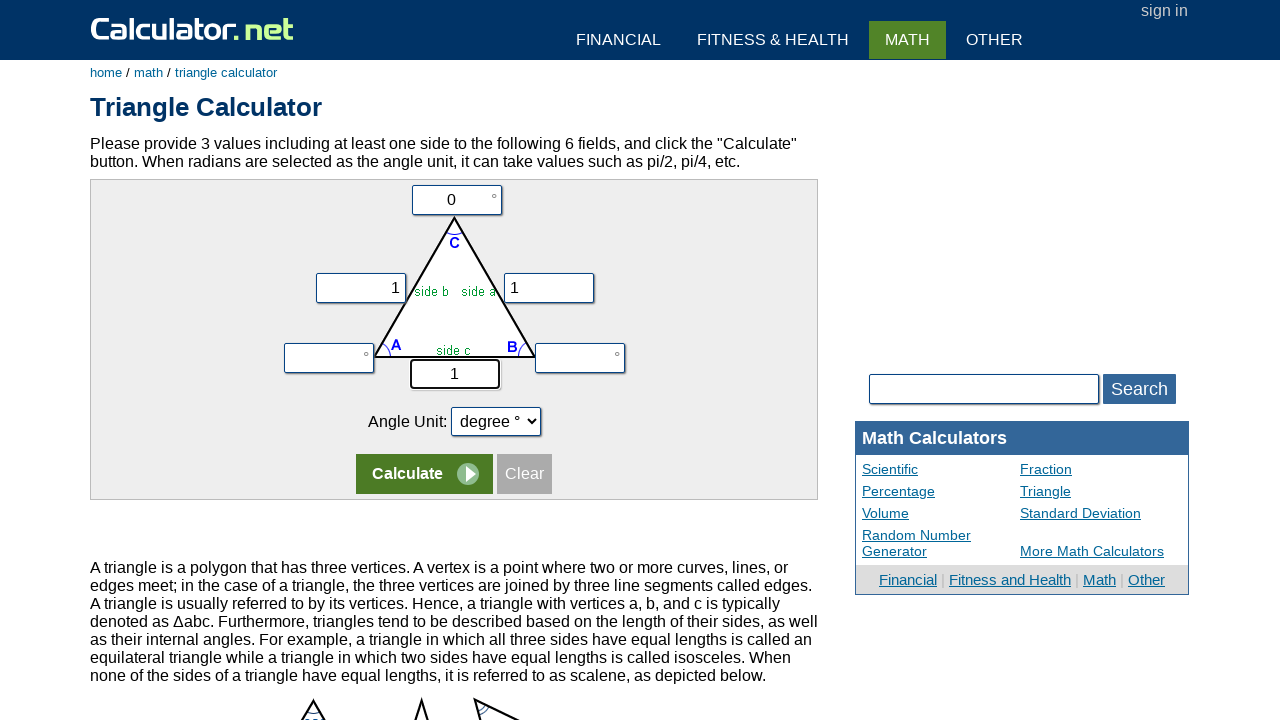

Clicked calculate button at (424, 474) on input[name='x']
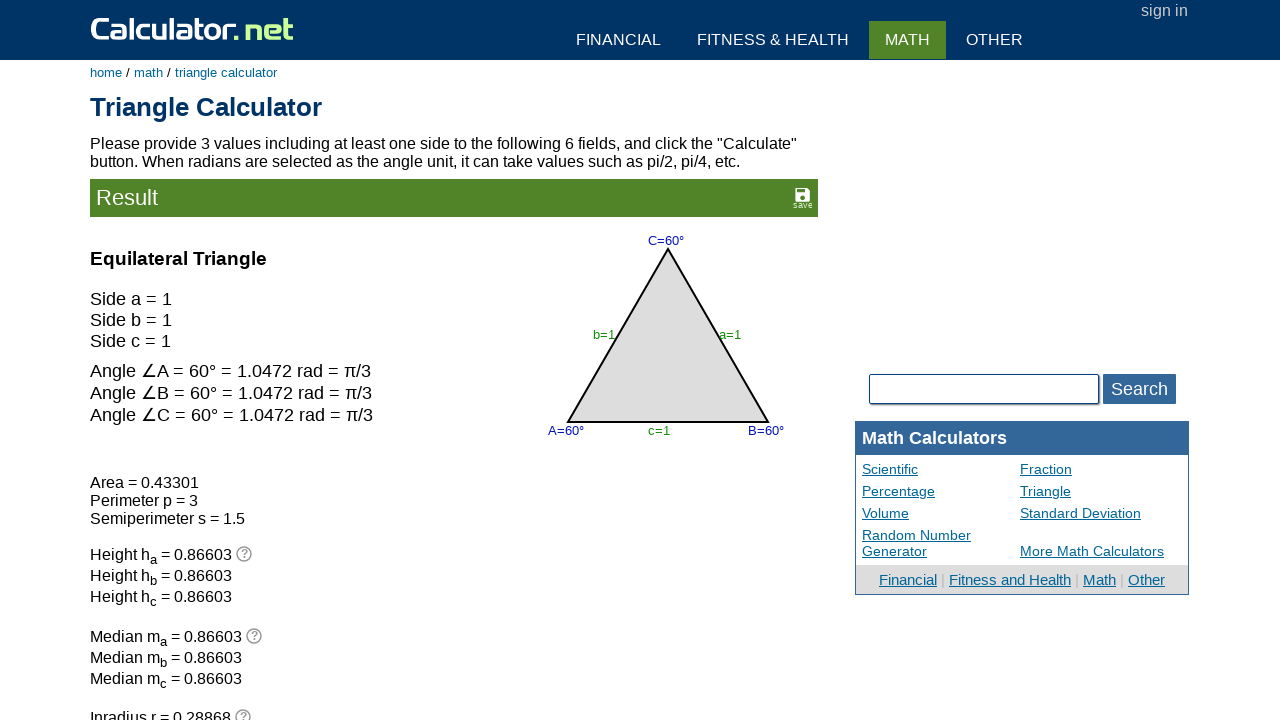

Results loaded - equilateral triangle calculation complete
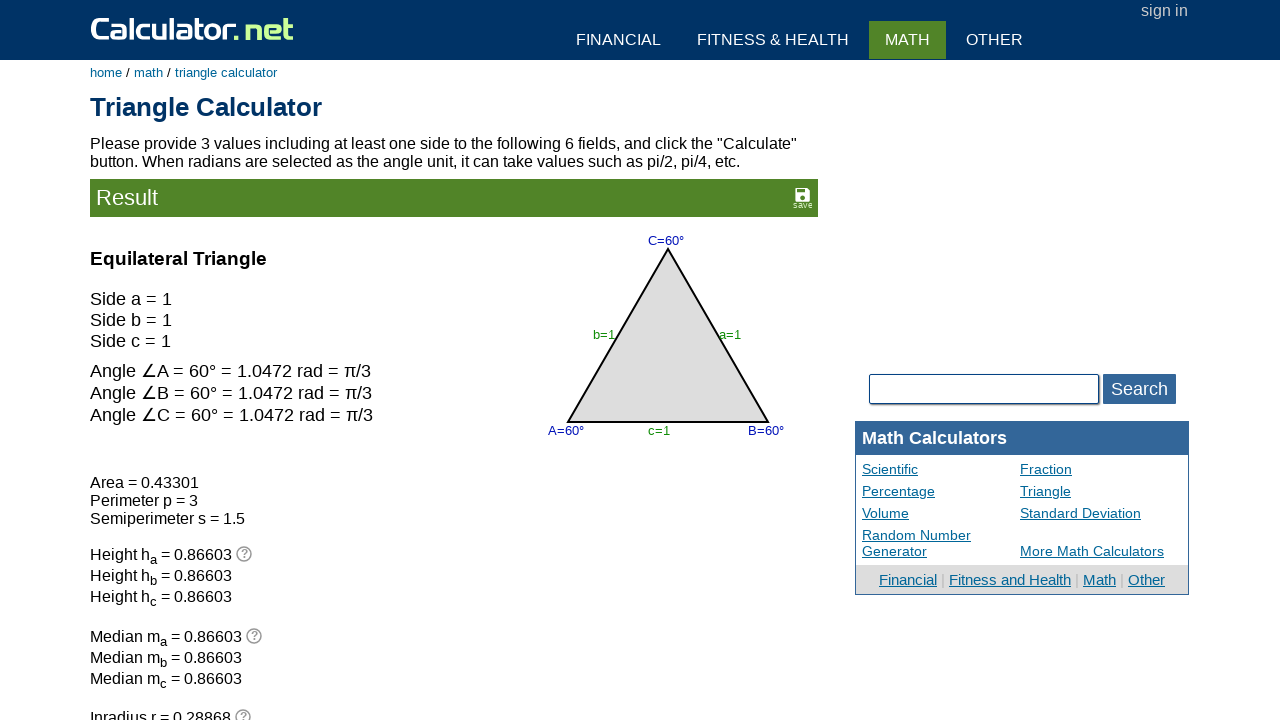

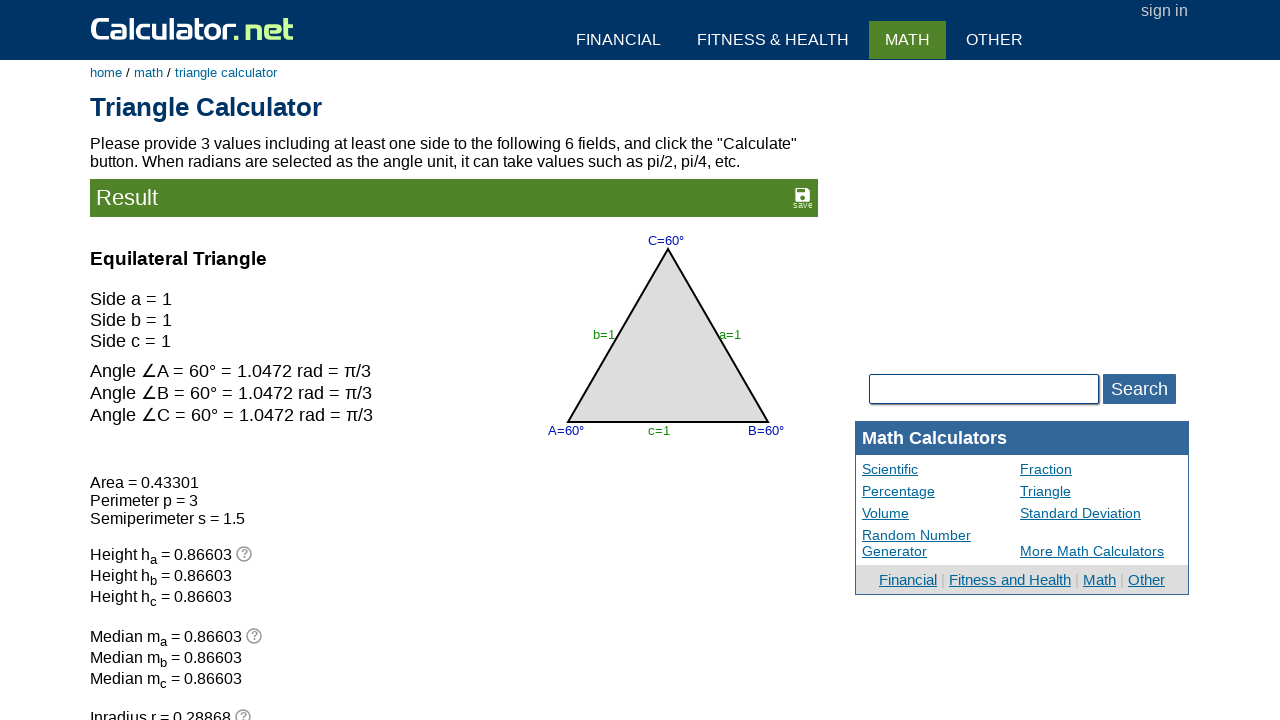